Tests marking all todo items as completed using the toggle all checkbox

Starting URL: https://demo.playwright.dev/todomvc

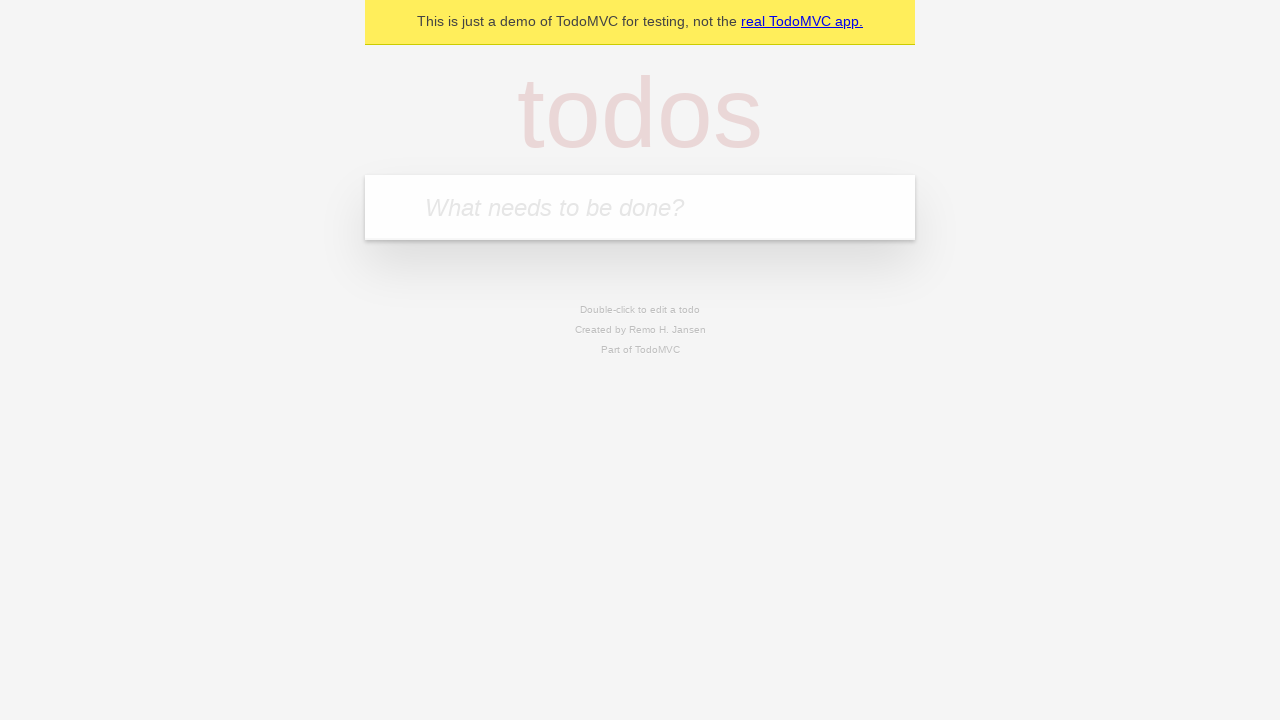

Filled todo input with 'buy some cheese' on internal:attr=[placeholder="What needs to be done?"i]
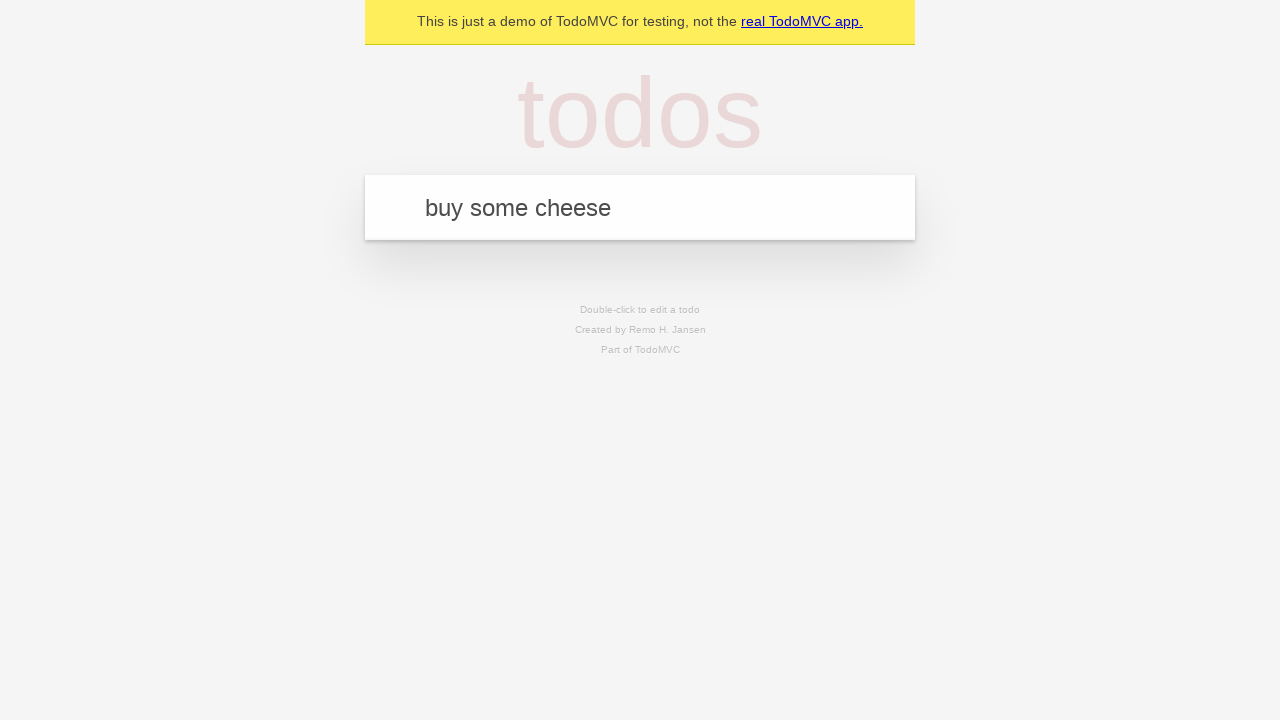

Pressed Enter to add 'buy some cheese' to todo list on internal:attr=[placeholder="What needs to be done?"i]
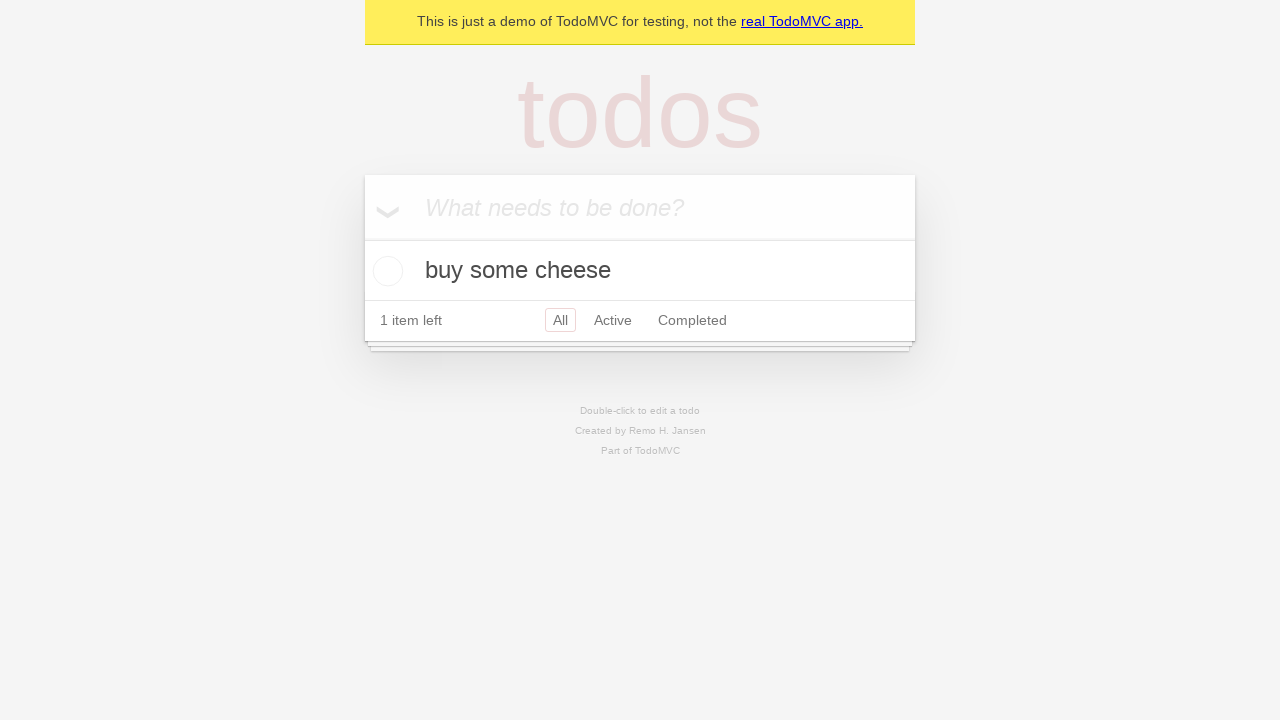

Filled todo input with 'feed the cat' on internal:attr=[placeholder="What needs to be done?"i]
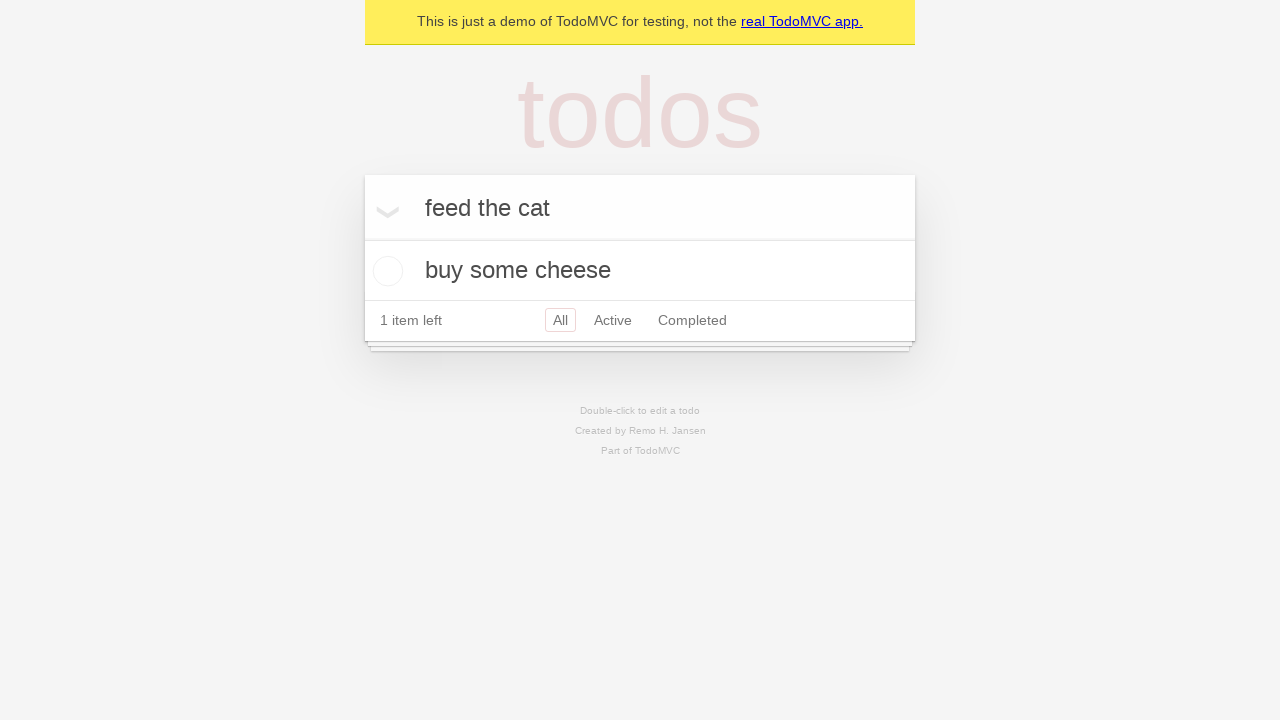

Pressed Enter to add 'feed the cat' to todo list on internal:attr=[placeholder="What needs to be done?"i]
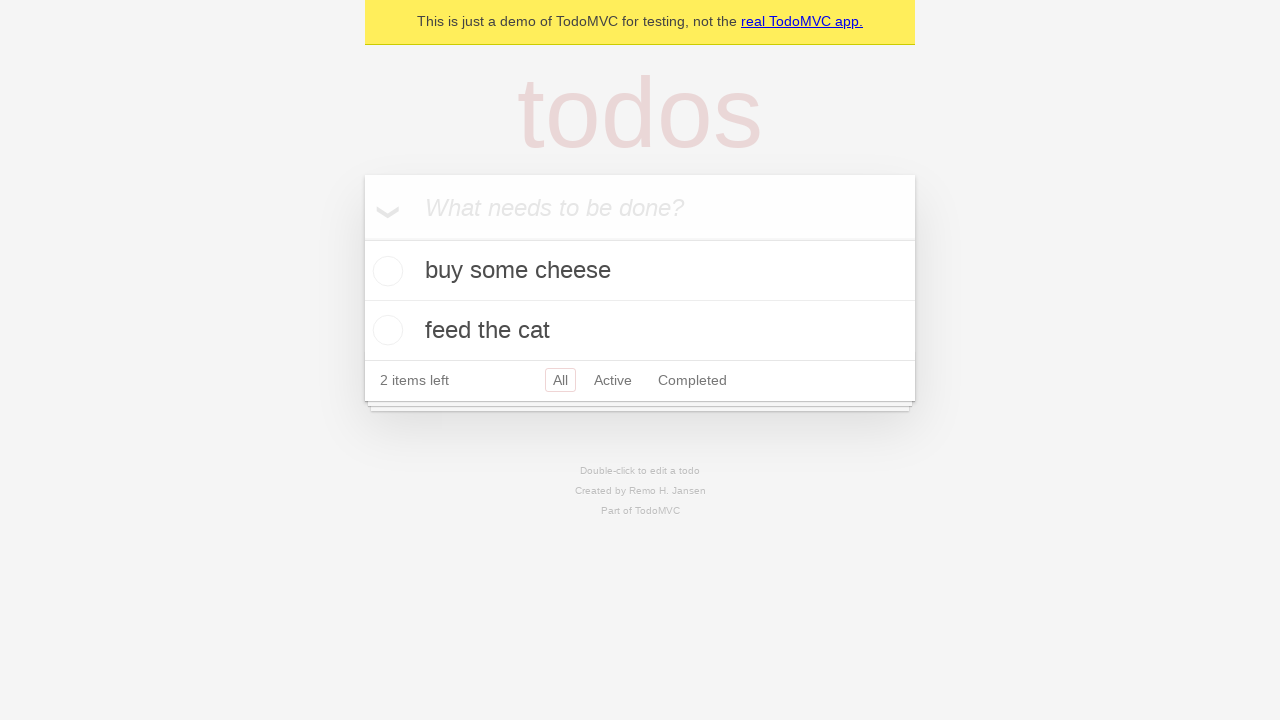

Filled todo input with 'book a doctors appointment' on internal:attr=[placeholder="What needs to be done?"i]
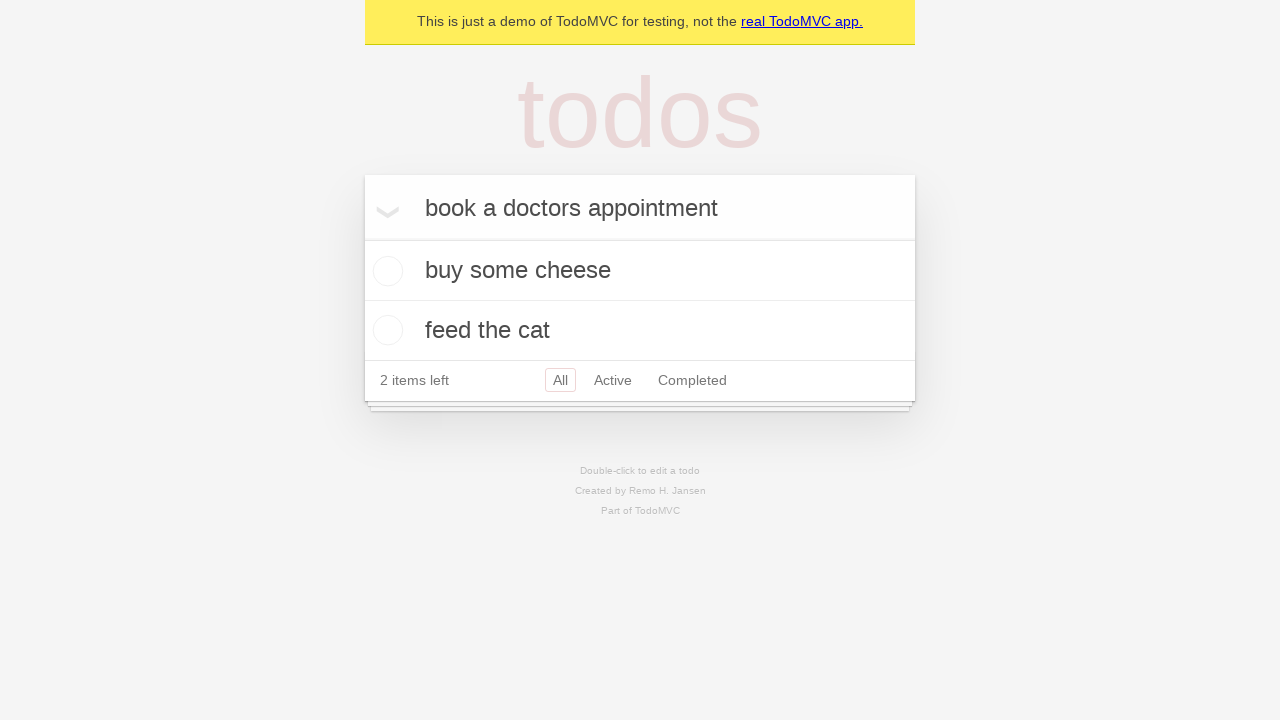

Pressed Enter to add 'book a doctors appointment' to todo list on internal:attr=[placeholder="What needs to be done?"i]
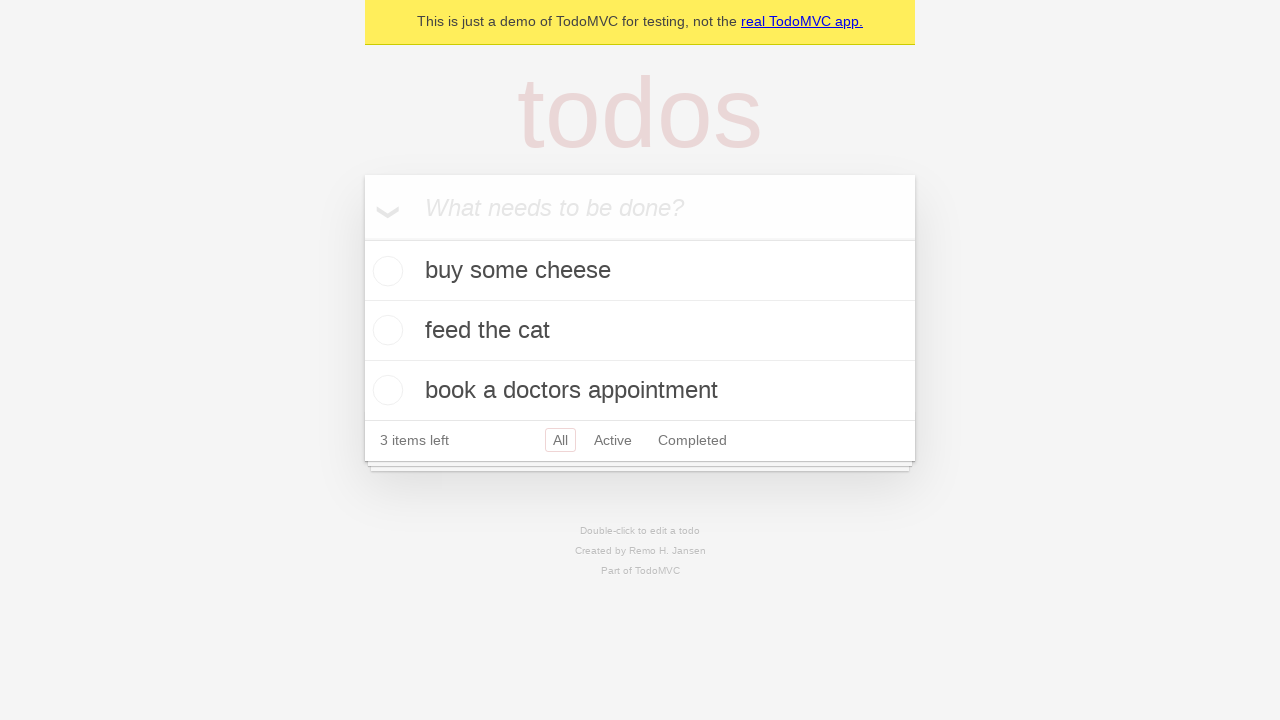

Clicked 'Mark all as complete' checkbox to toggle all todos as completed at (362, 238) on internal:label="Mark all as complete"i
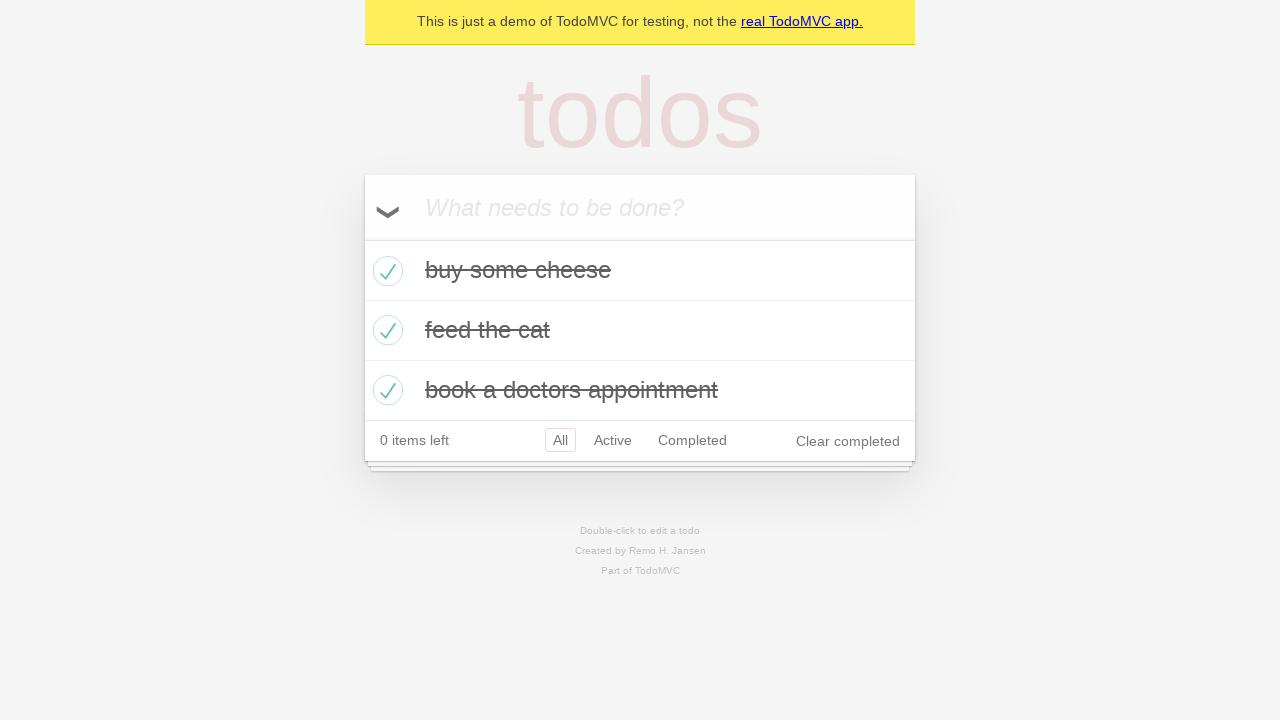

Verified that all todo items are marked as completed
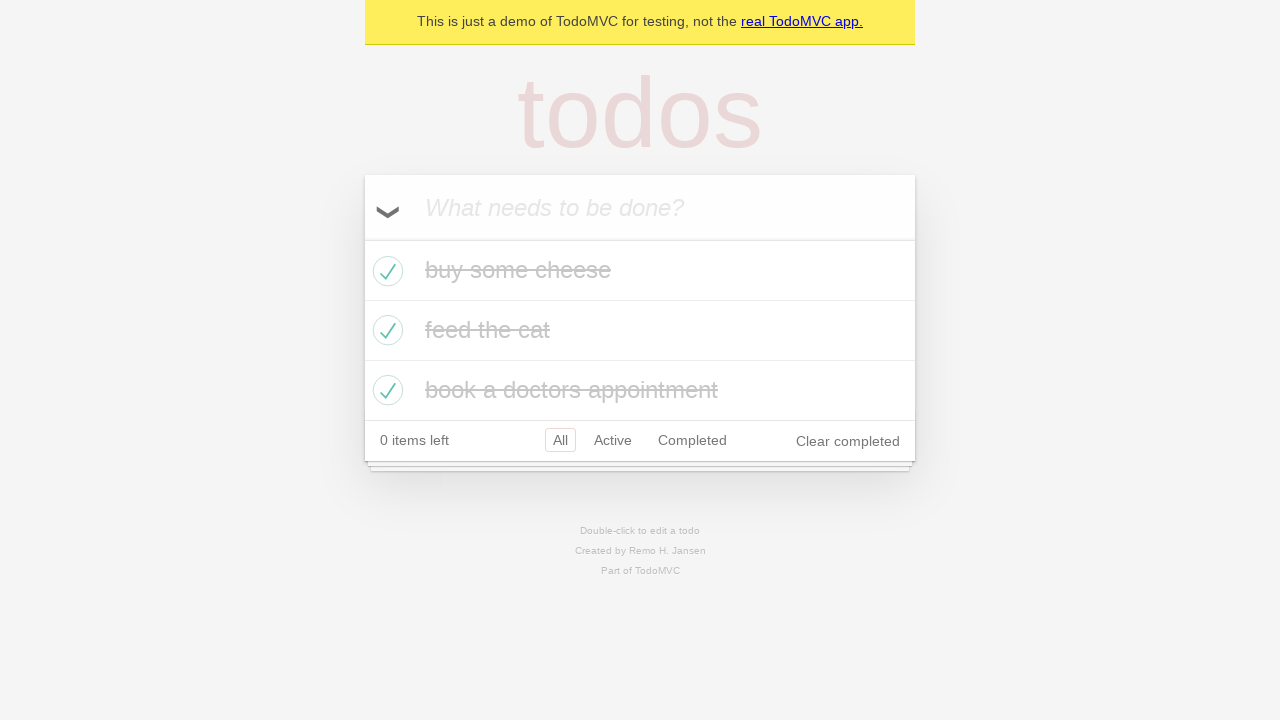

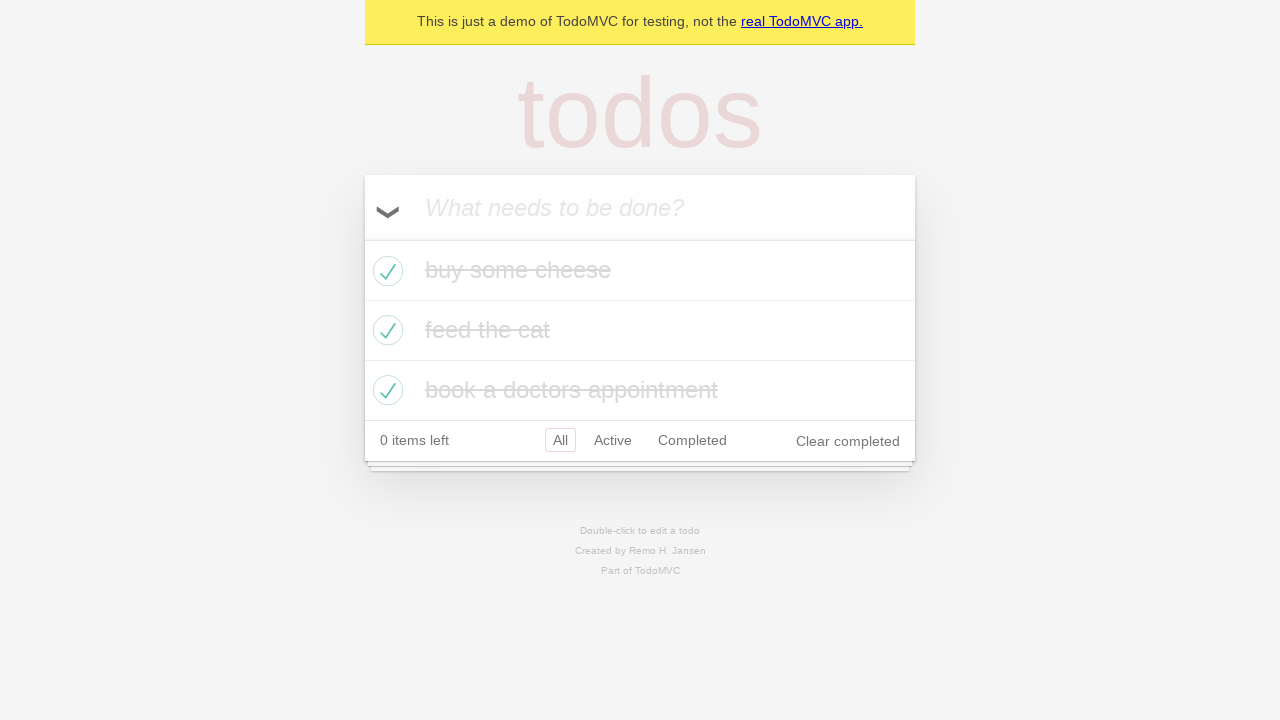